Solves a math problem by reading two numbers, calculating their sum, selecting the answer from a dropdown, and submitting the form

Starting URL: http://suninjuly.github.io/selects1.html

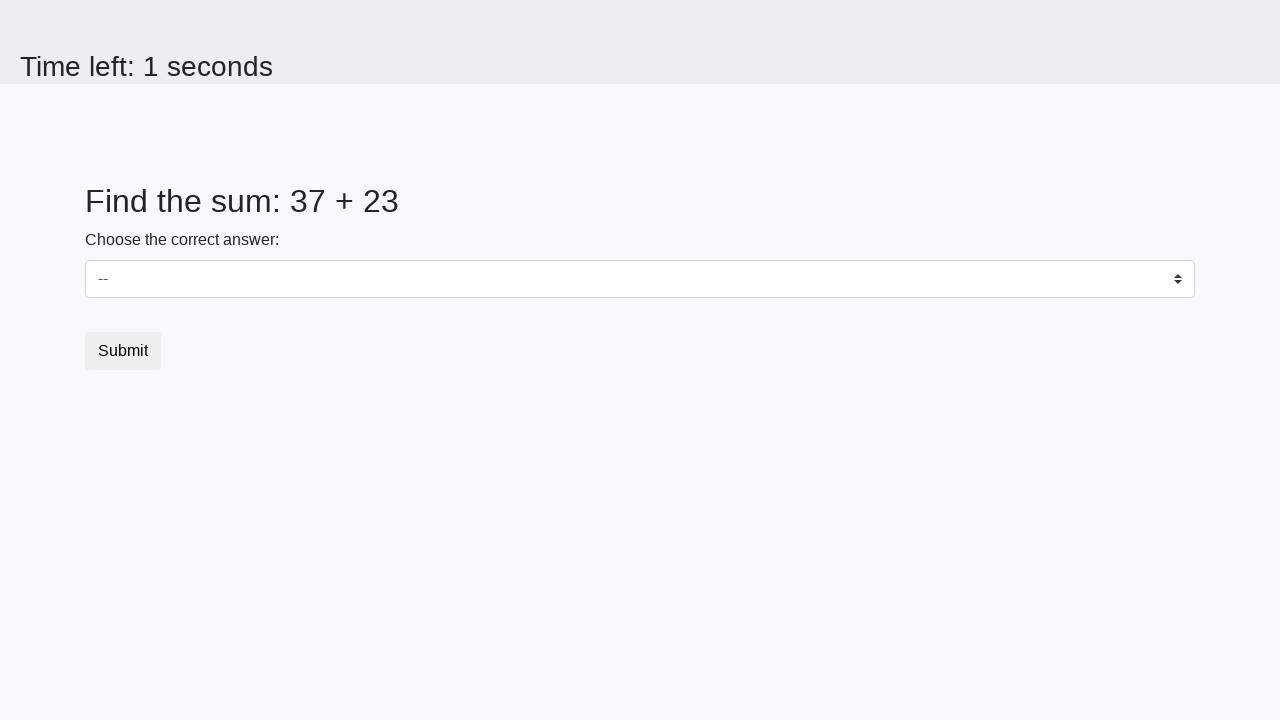

Located first number element (#num1)
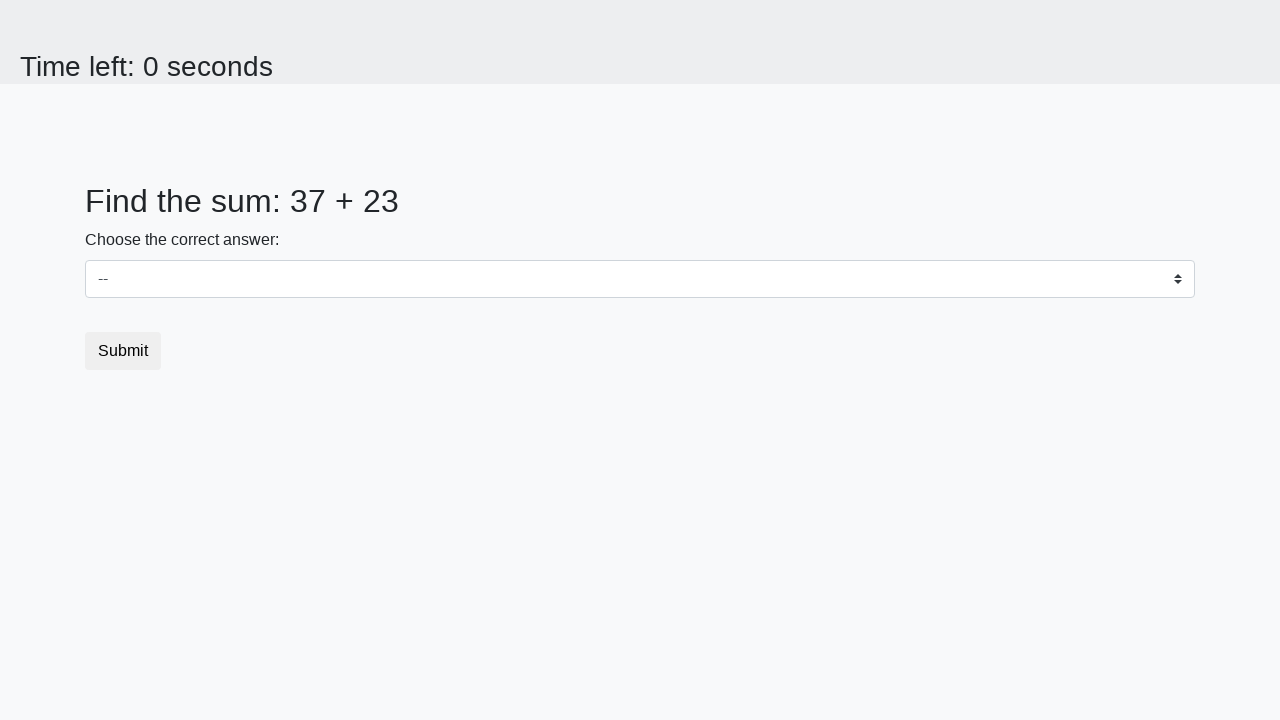

Located second number element (#num2)
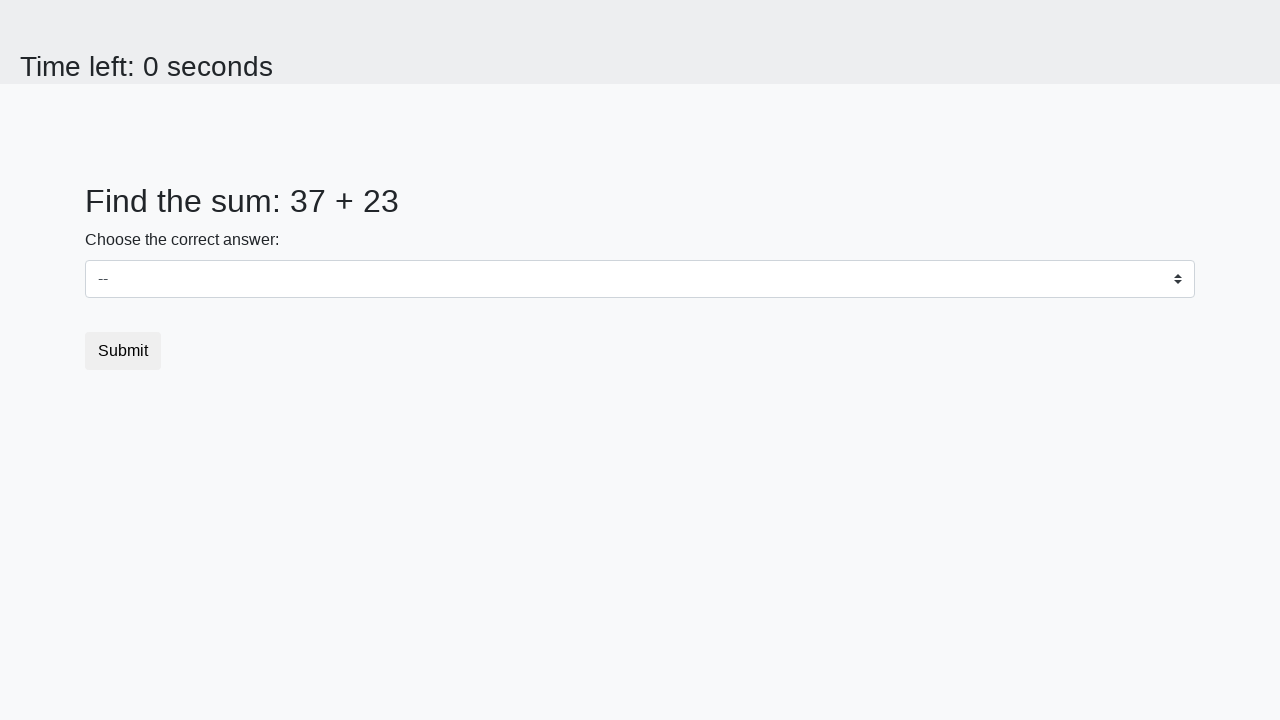

Retrieved first number: 37
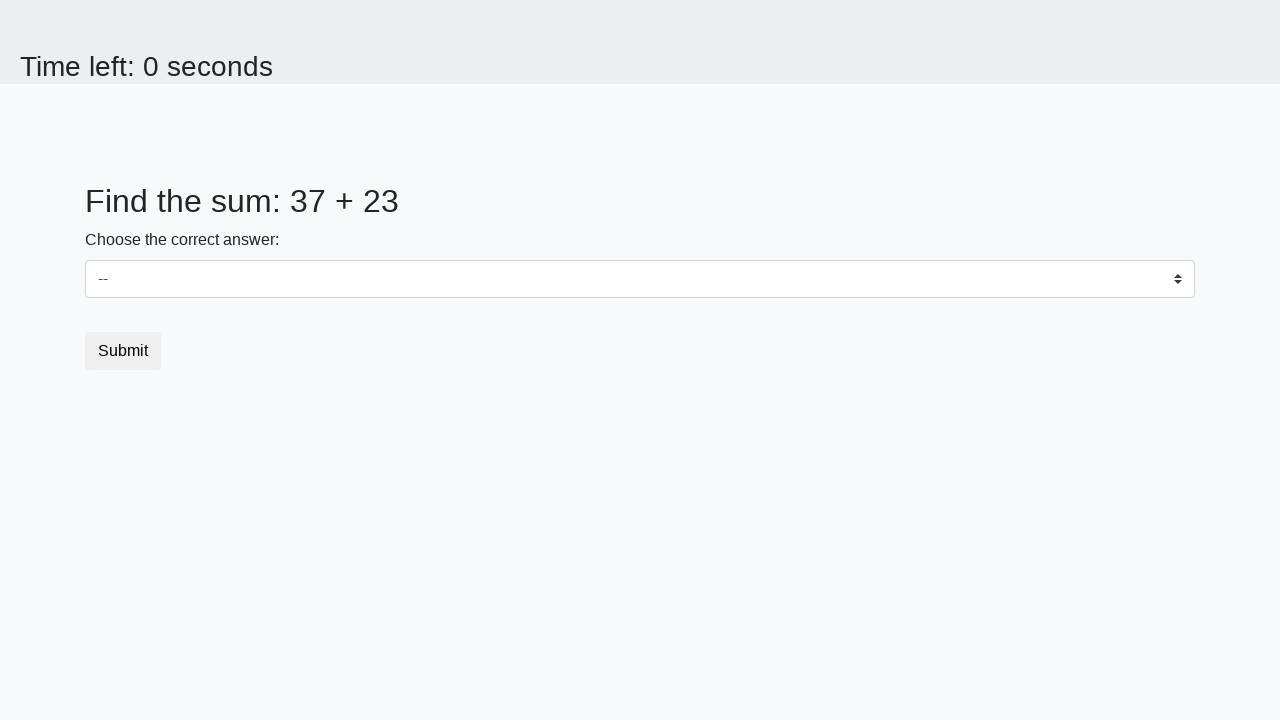

Retrieved second number: 23
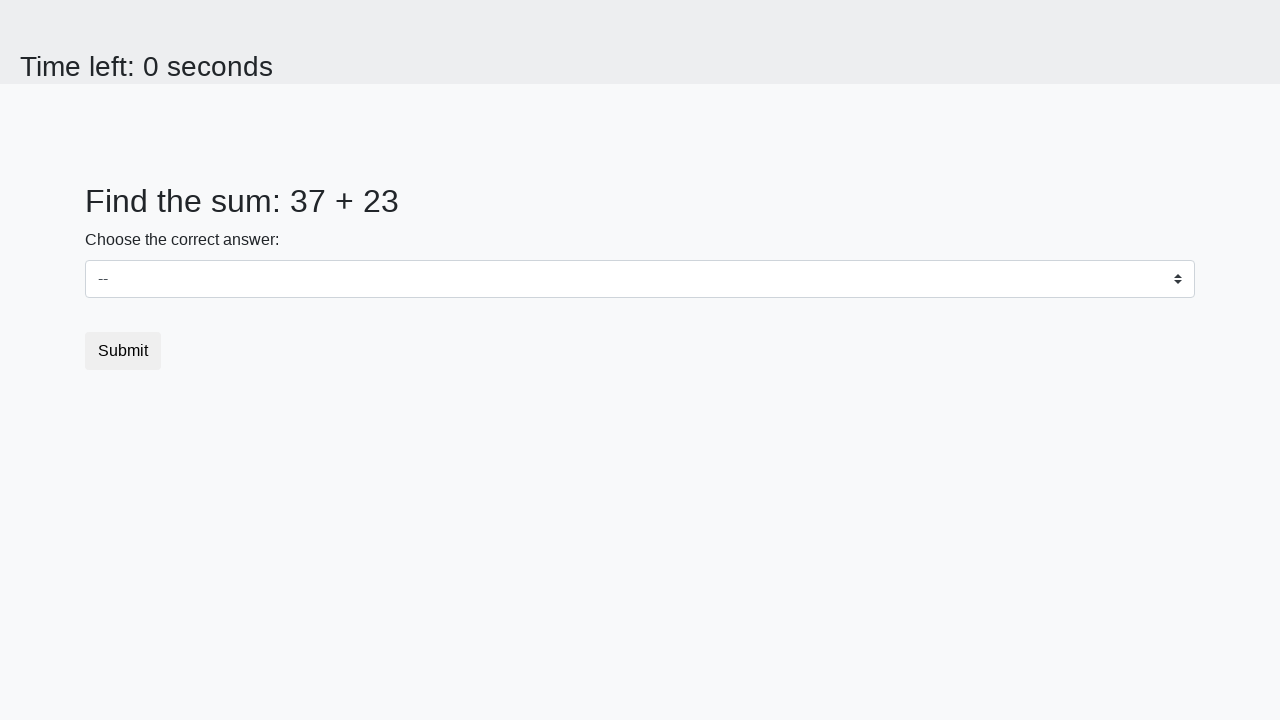

Calculated sum: 60
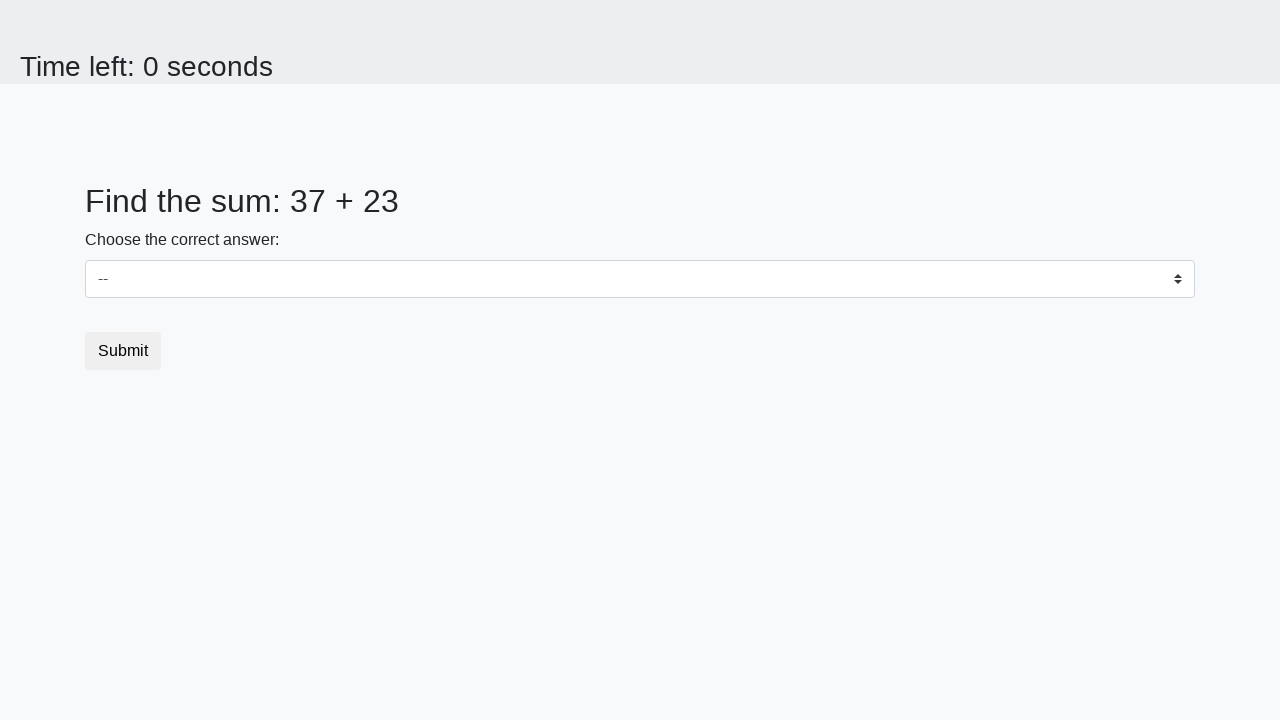

Selected answer '60' from dropdown on select
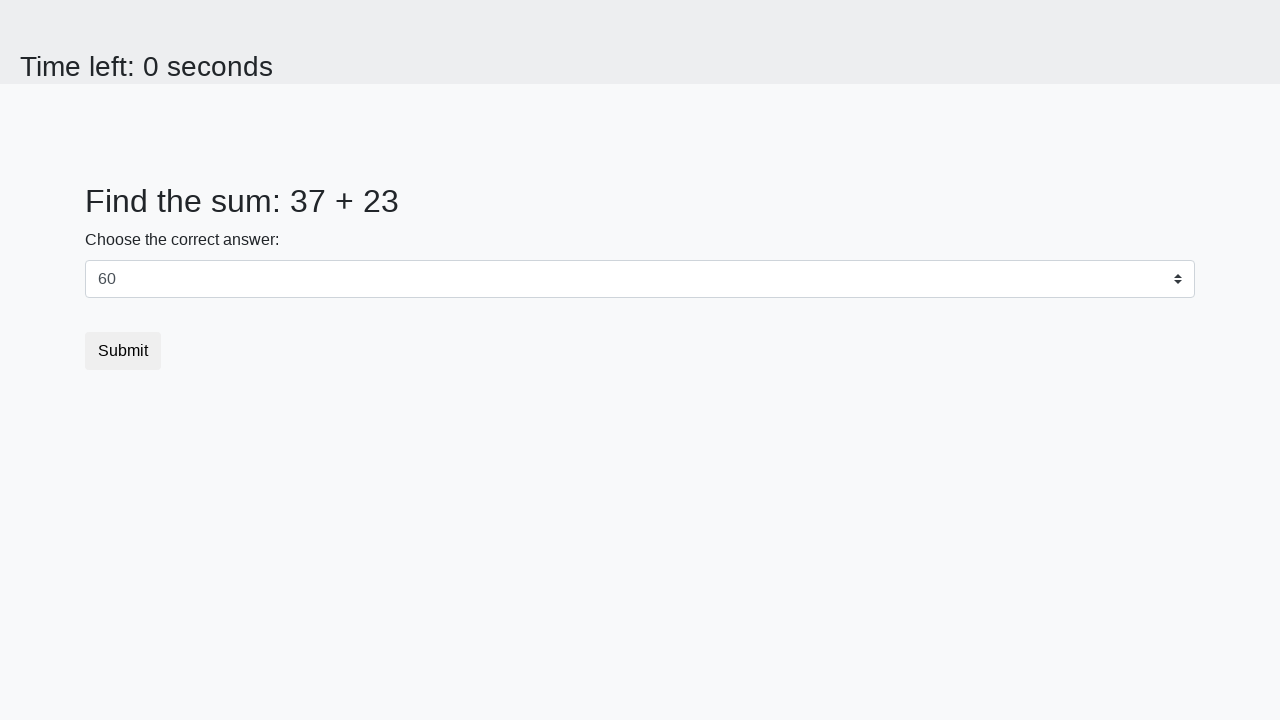

Clicked submit button at (123, 351) on .btn
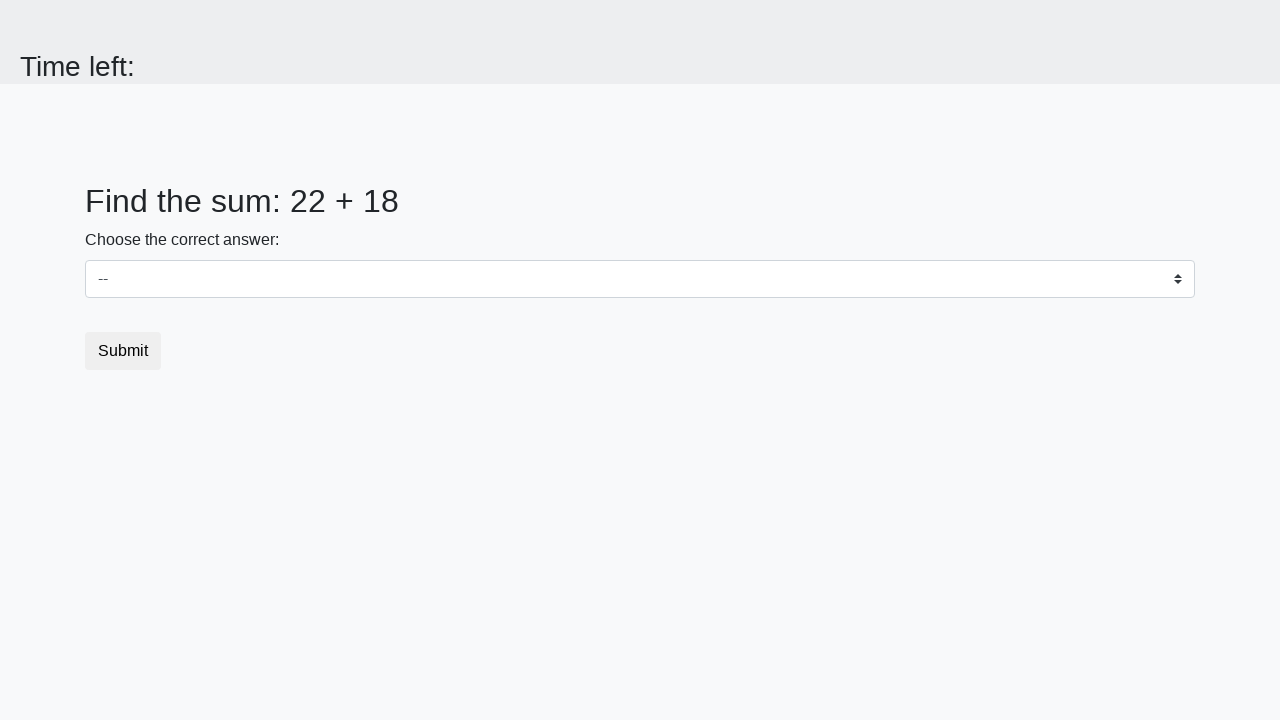

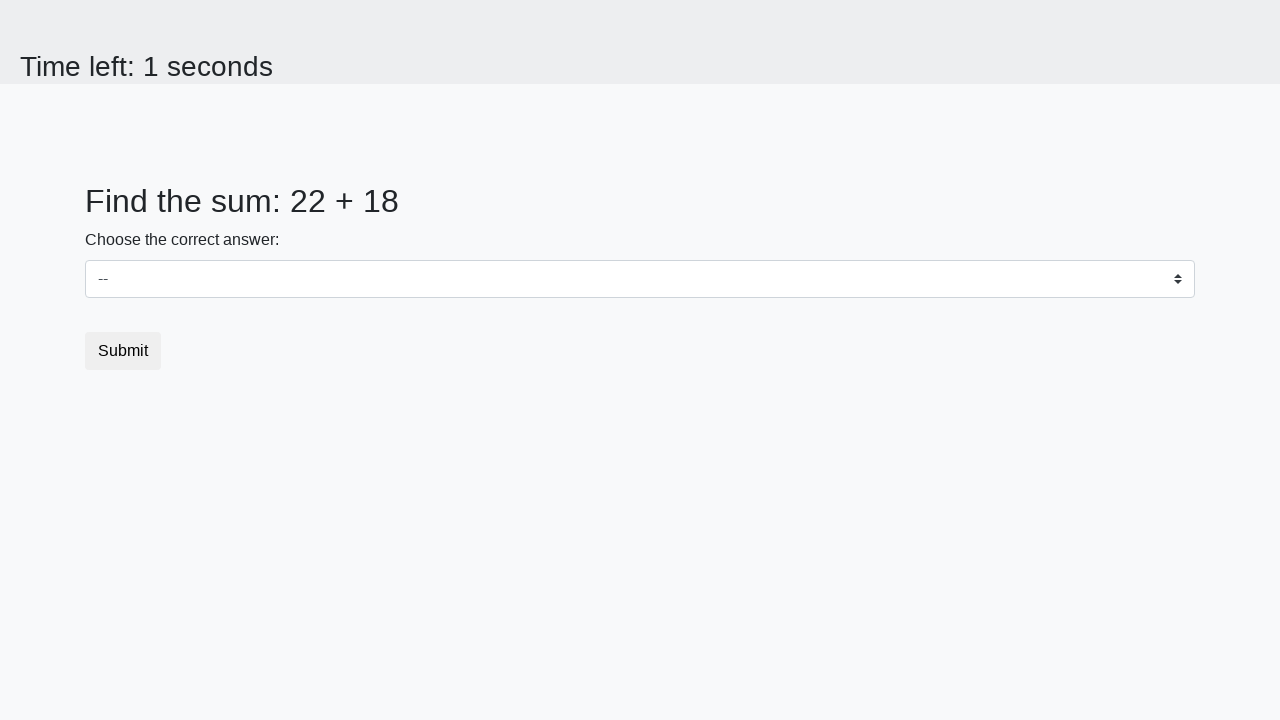